Verifies that the top deals table is correctly displayed with proper headers and data structure

Starting URL: https://rahulshettyacademy.com/seleniumPractise/#/offers

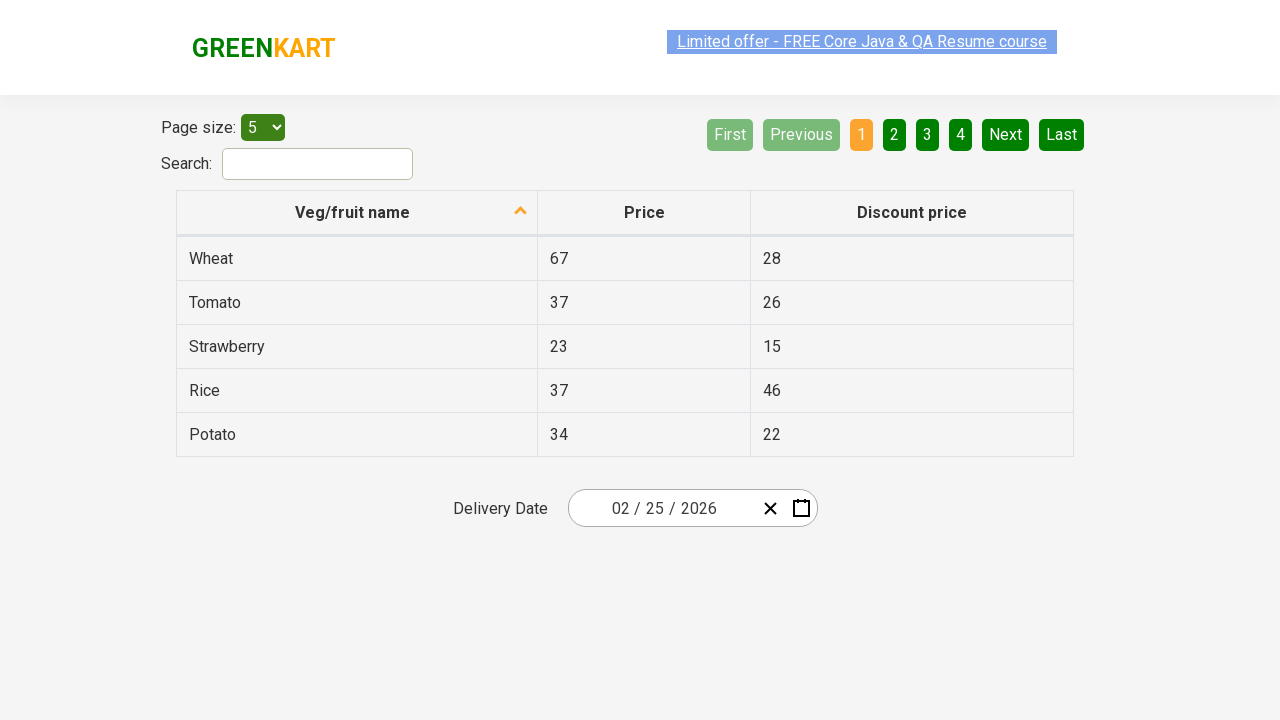

Waited for top deals table to be visible
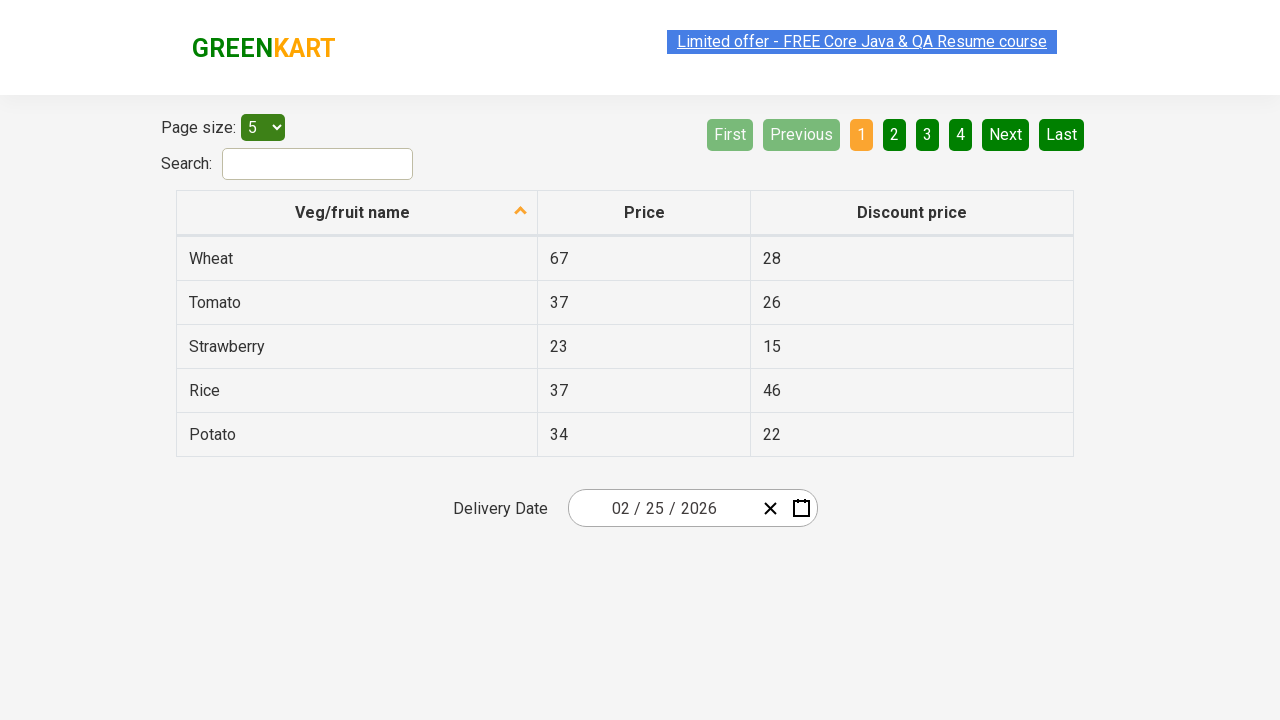

Located table header elements
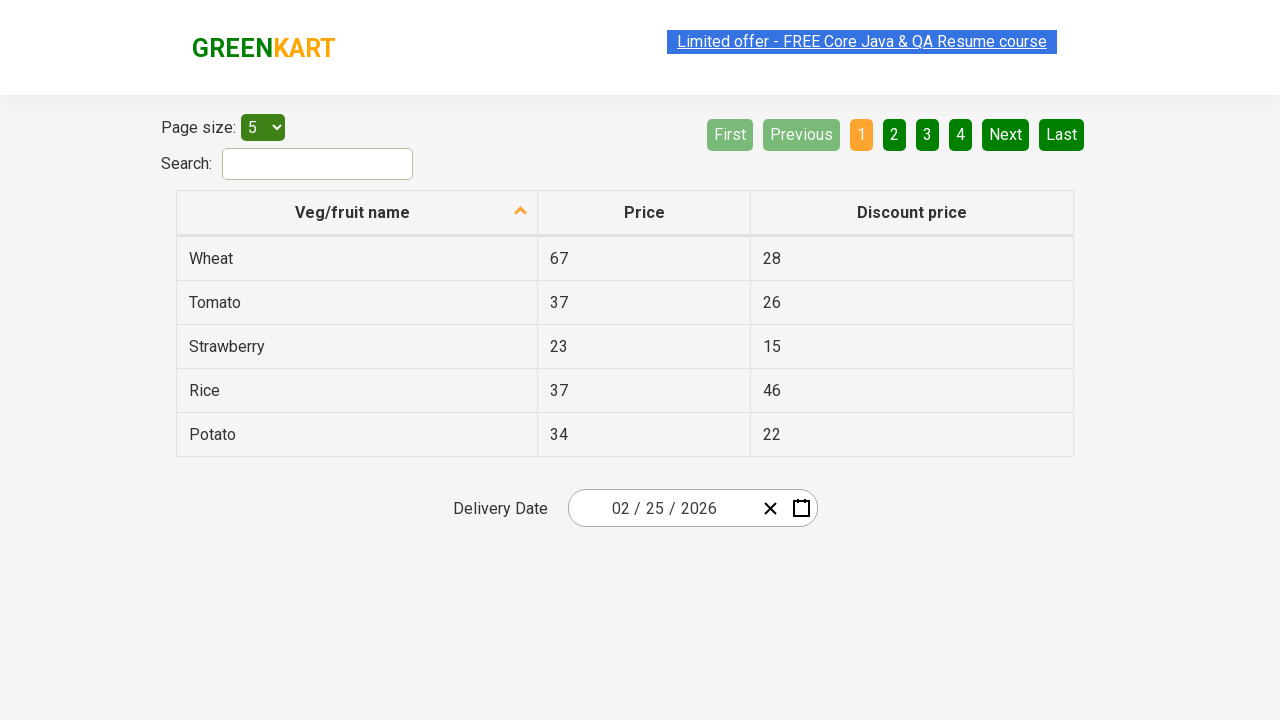

Verified first header is 'Veg/fruit name'
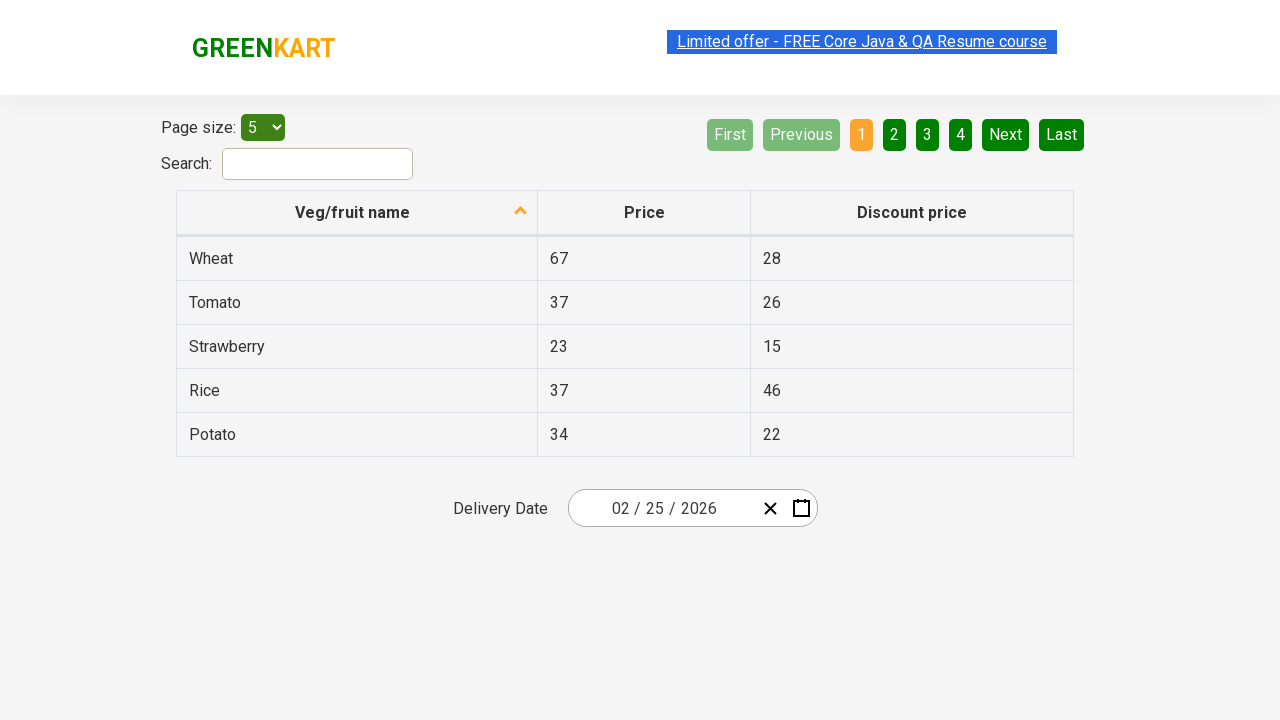

Verified second header is 'Price'
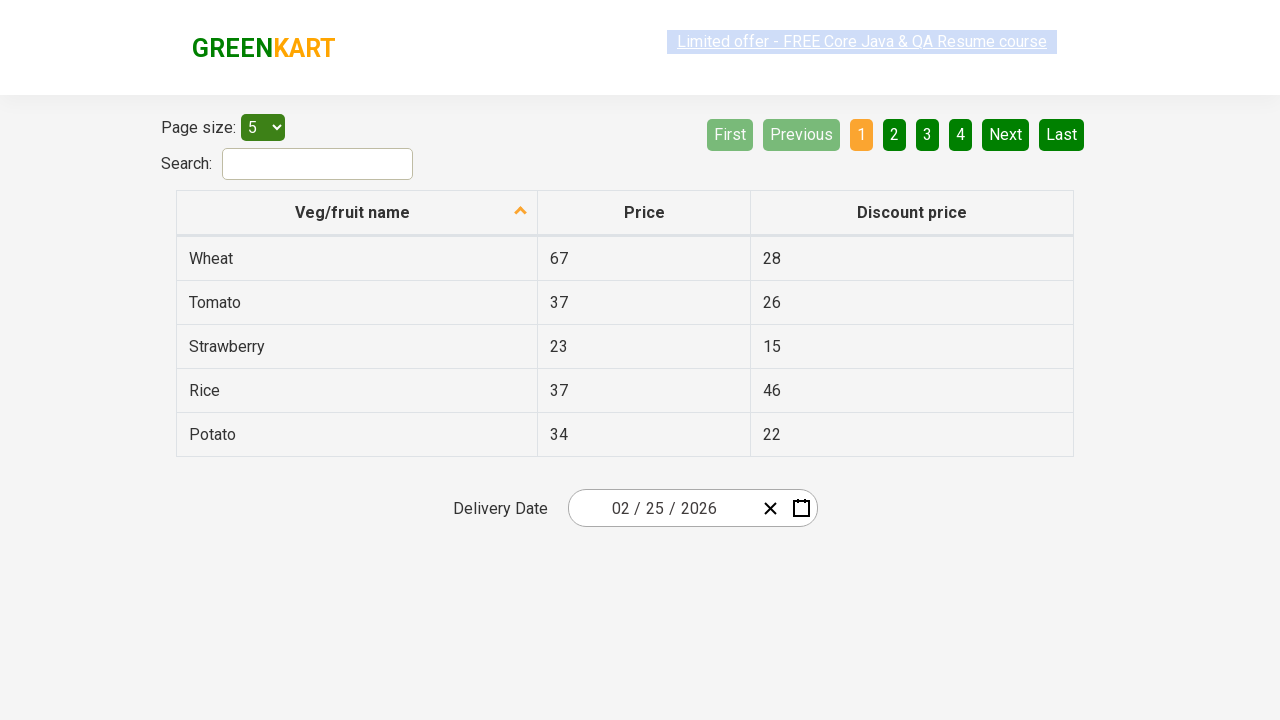

Verified third header is 'Discount price'
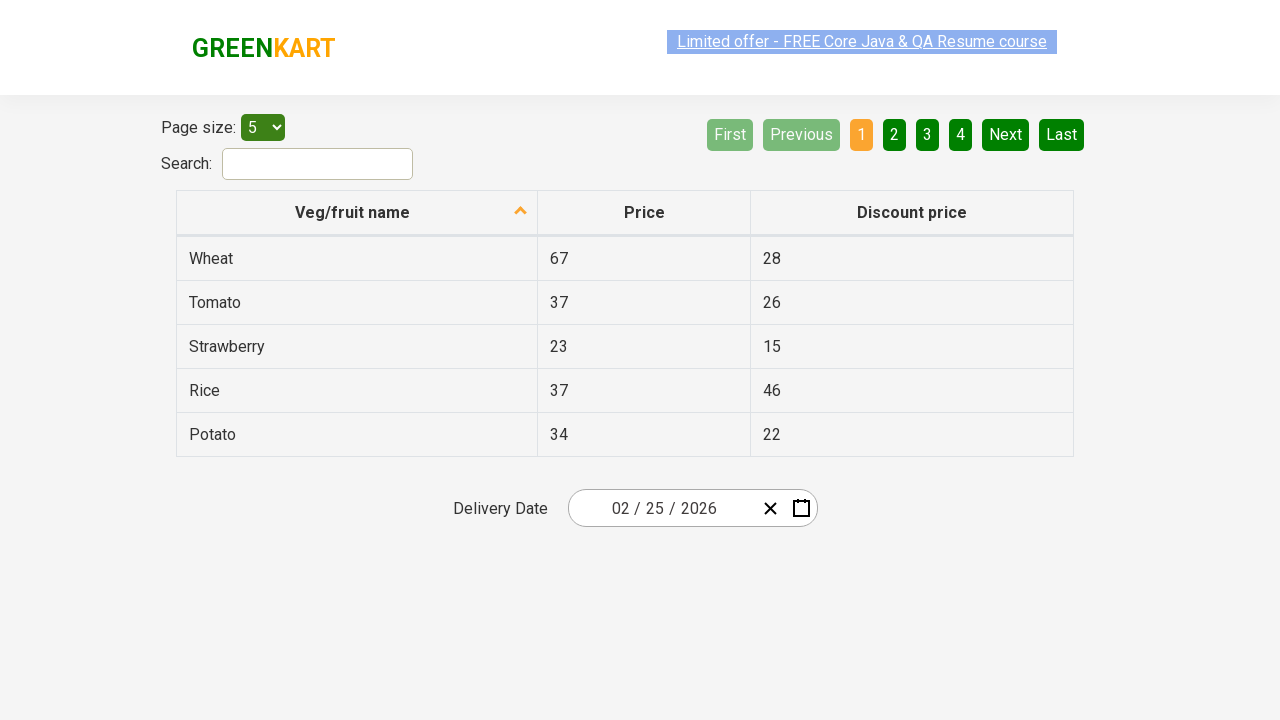

Located table body rows
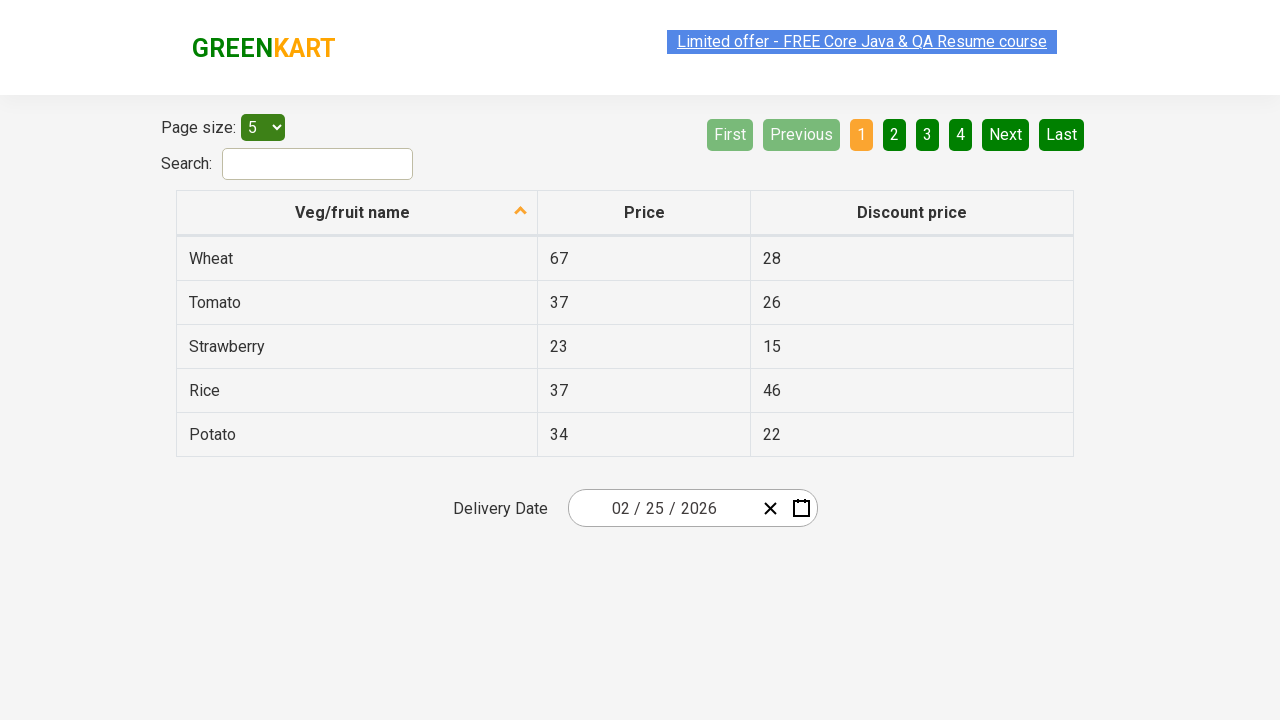

Verified at least one data row exists in the top deals table
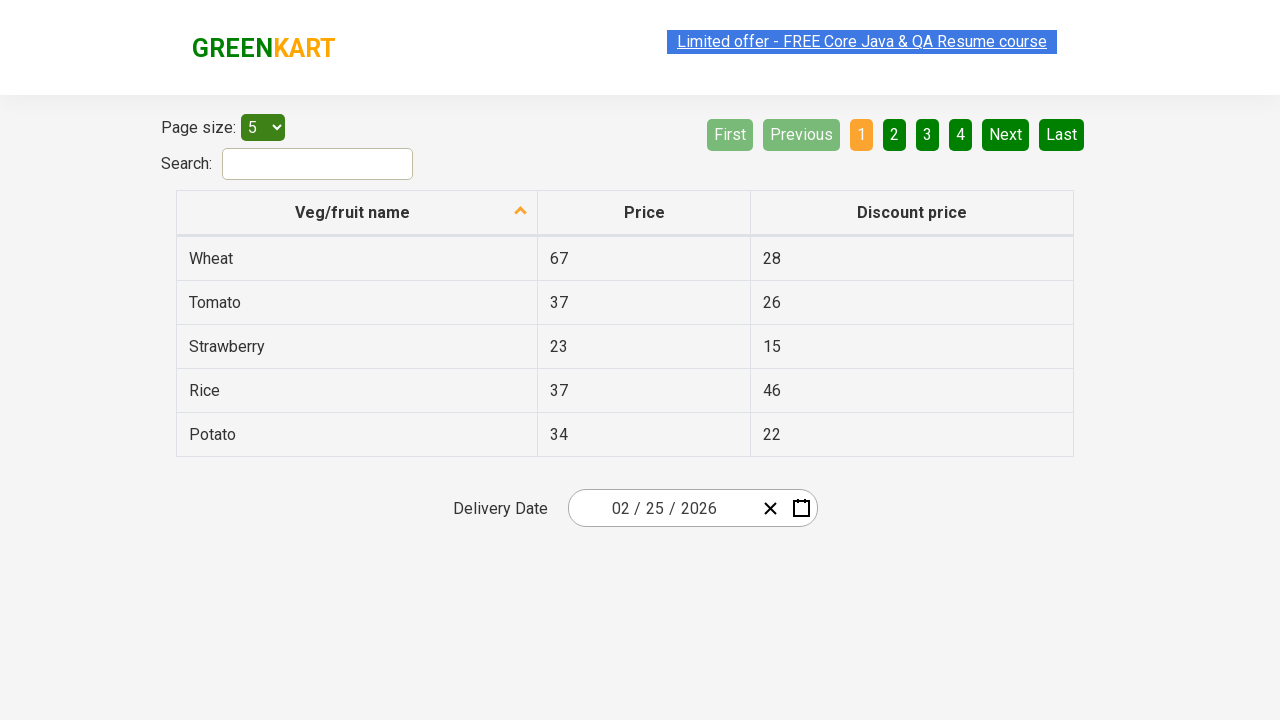

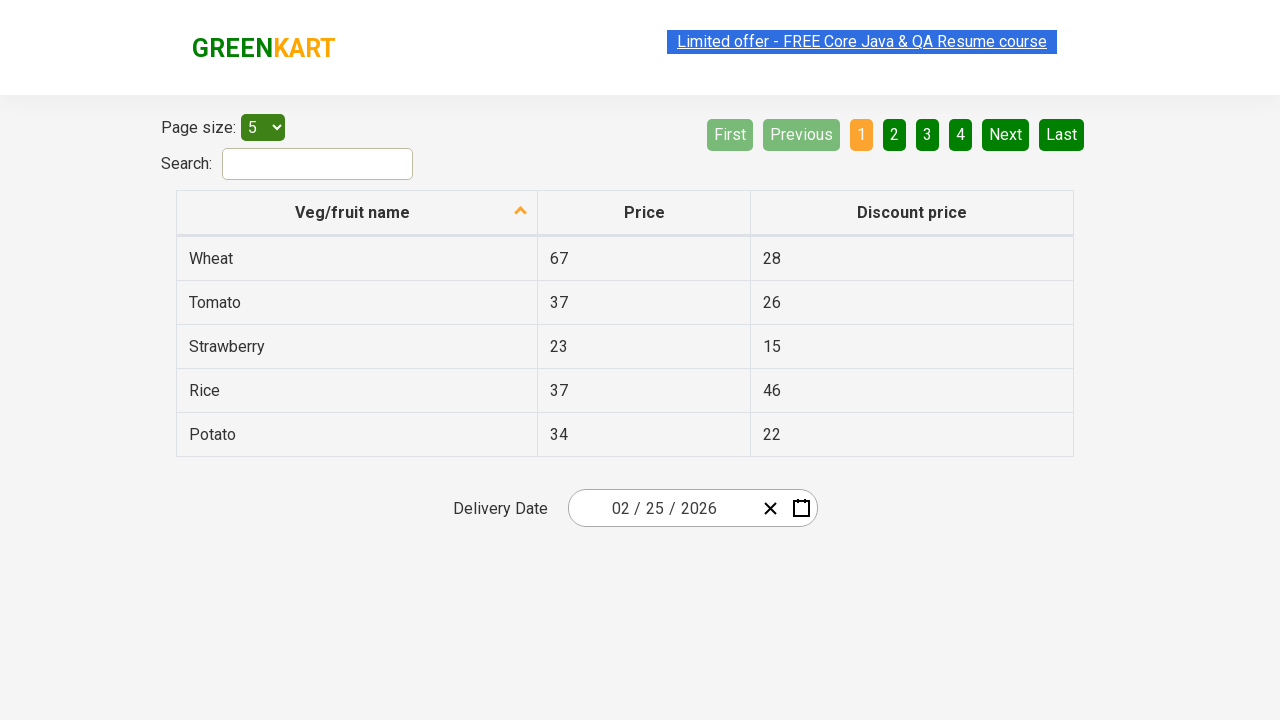